Tests a confirmation alert by clicking the confirm button and dismissing the alert

Starting URL: https://demoqa.com/alerts

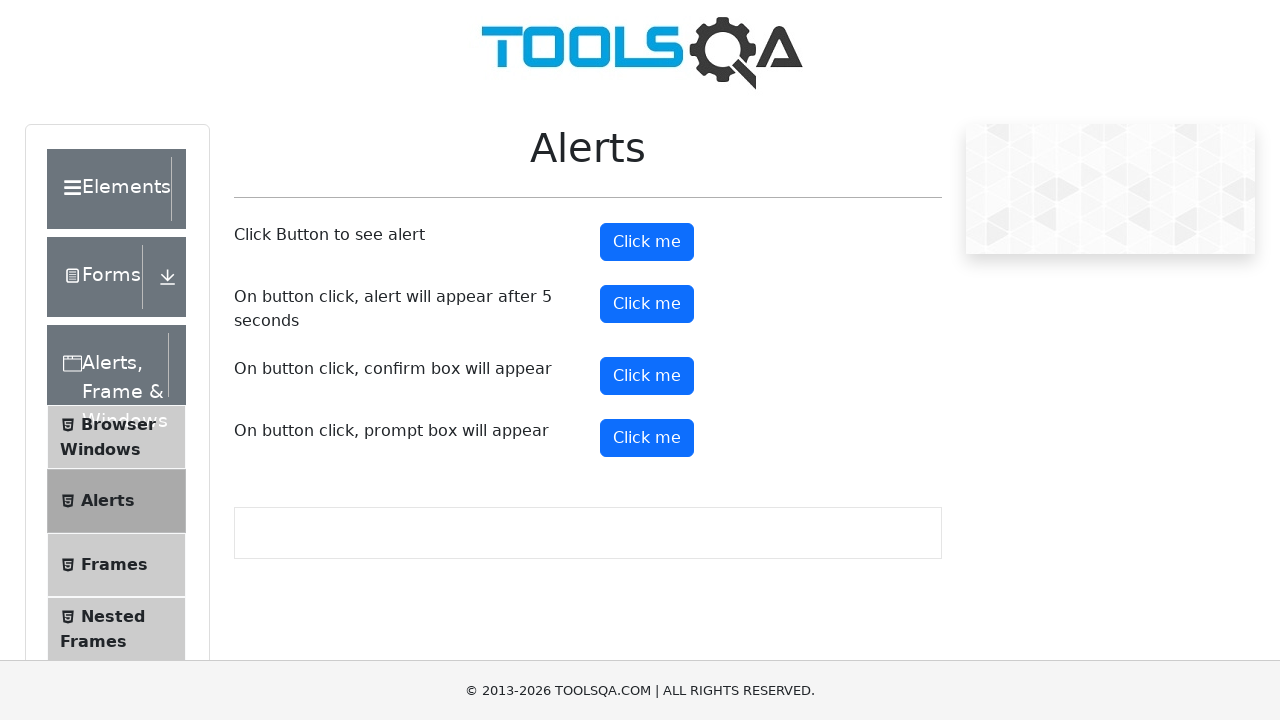

Set up dialog handler to dismiss alerts
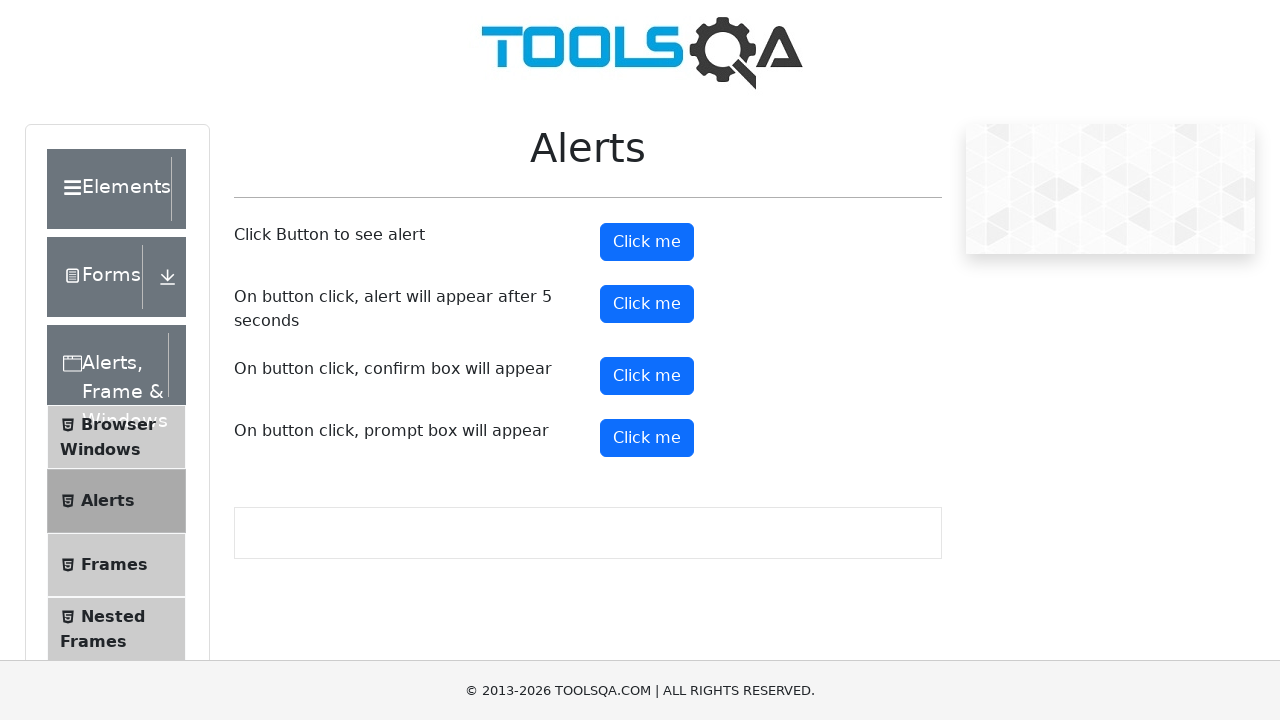

Clicked the confirm button to trigger confirmation alert at (647, 376) on #confirmButton
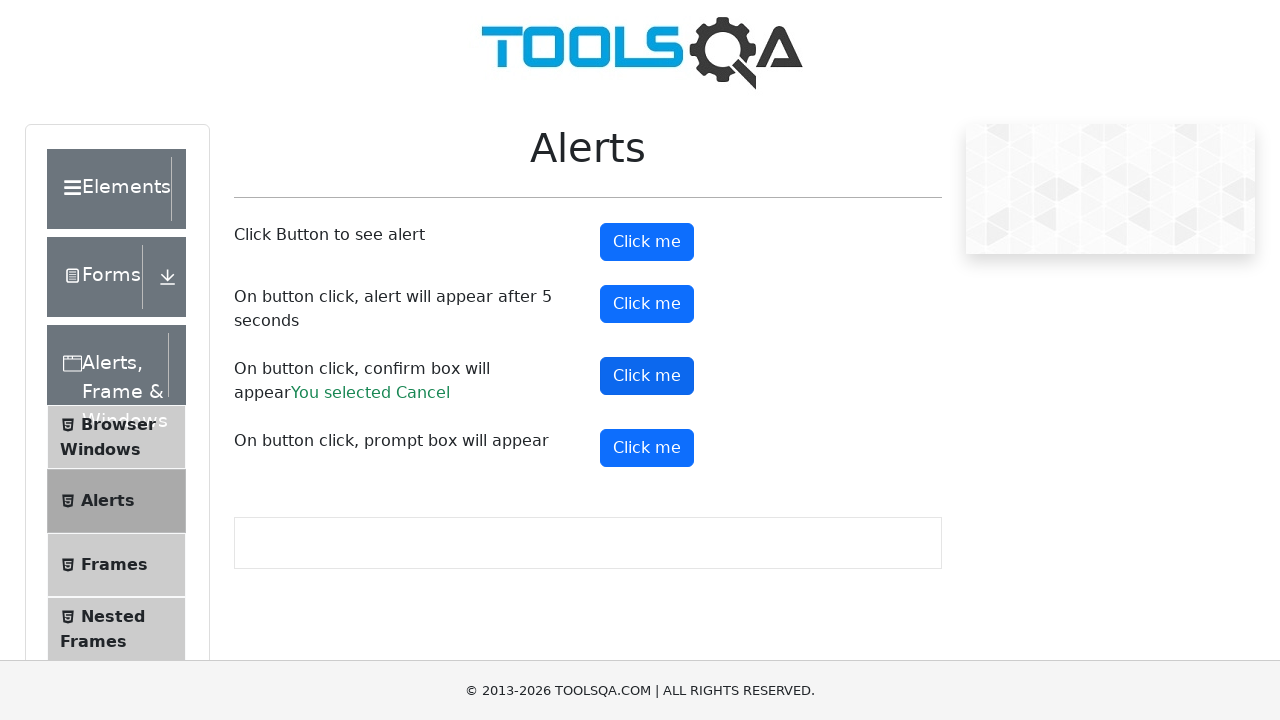

Waited for dialog to be dismissed
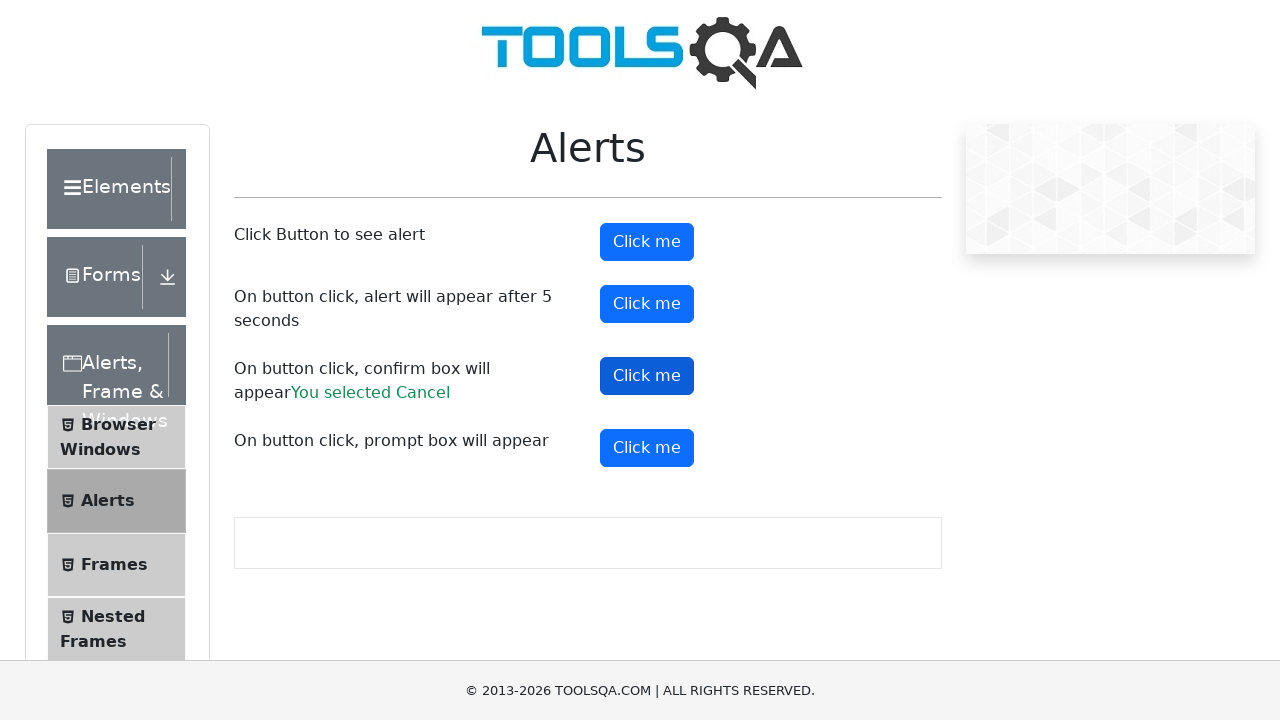

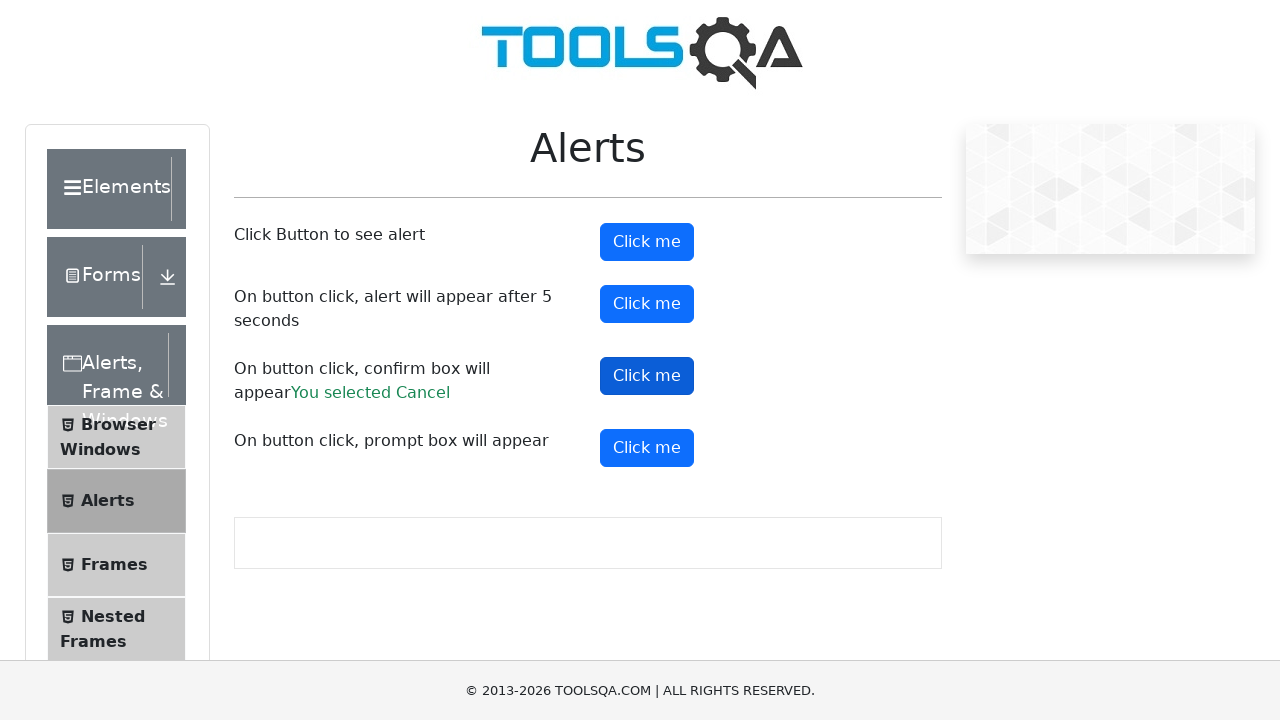